Tests an e-commerce flow by adding vegetables to cart, applying a promo code, and completing checkout with country selection

Starting URL: https://rahulshettyacademy.com/seleniumPractise

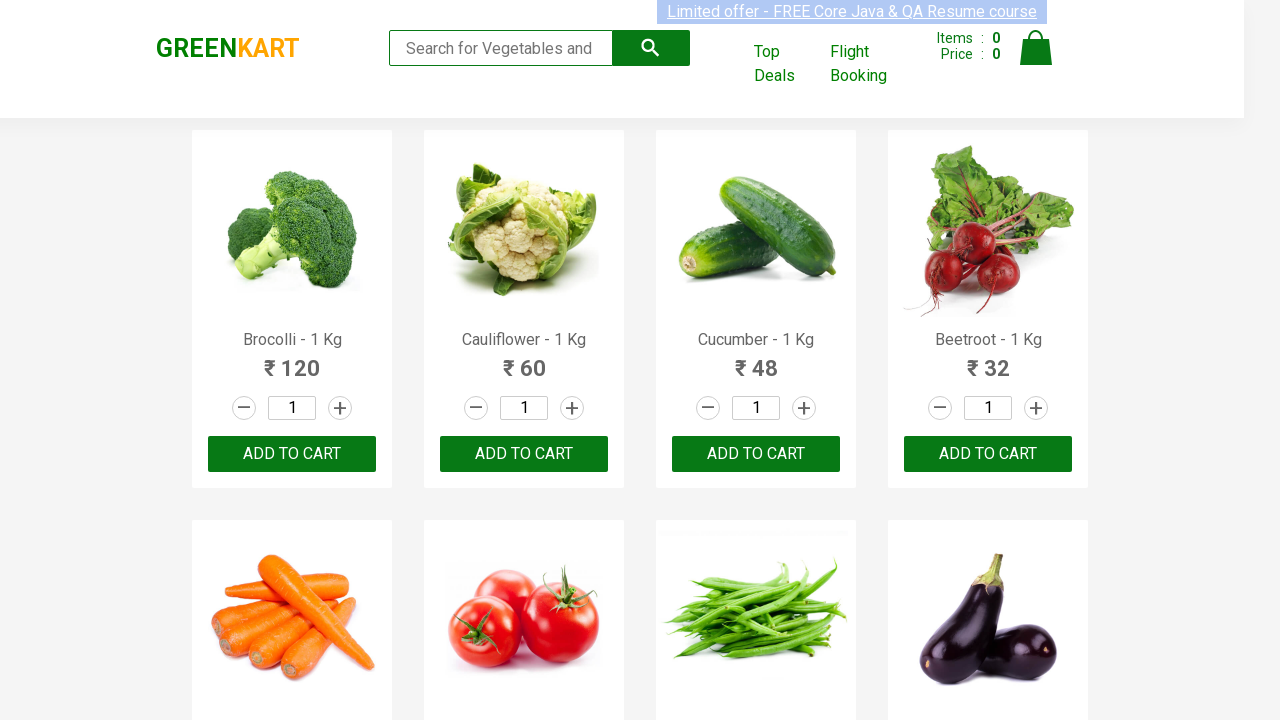

Found all product names on the page
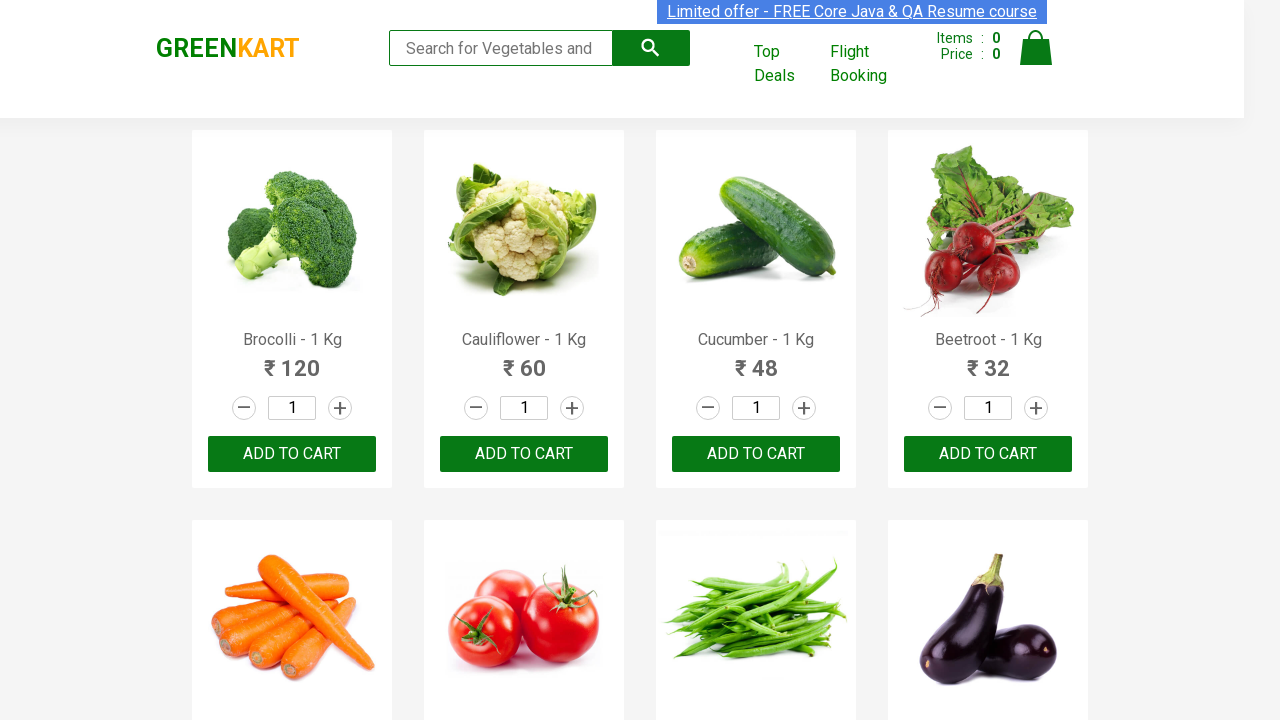

Added Brocolli to cart
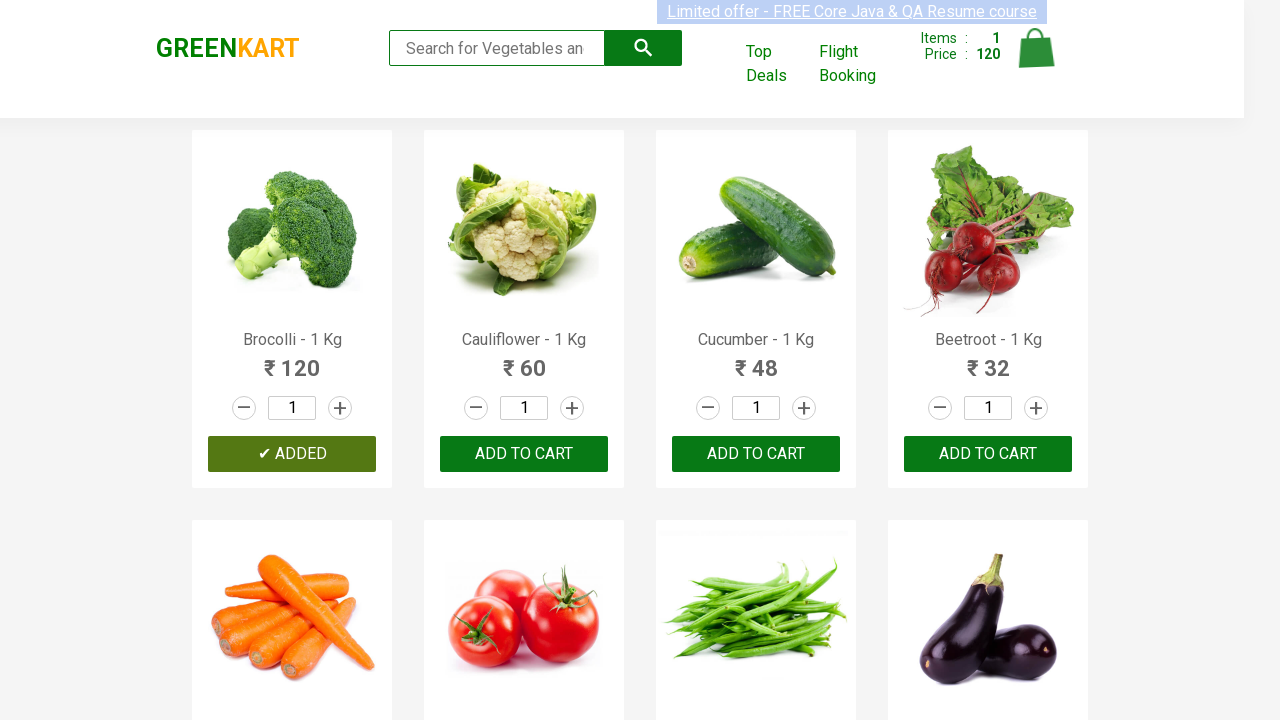

Added Cucumber to cart
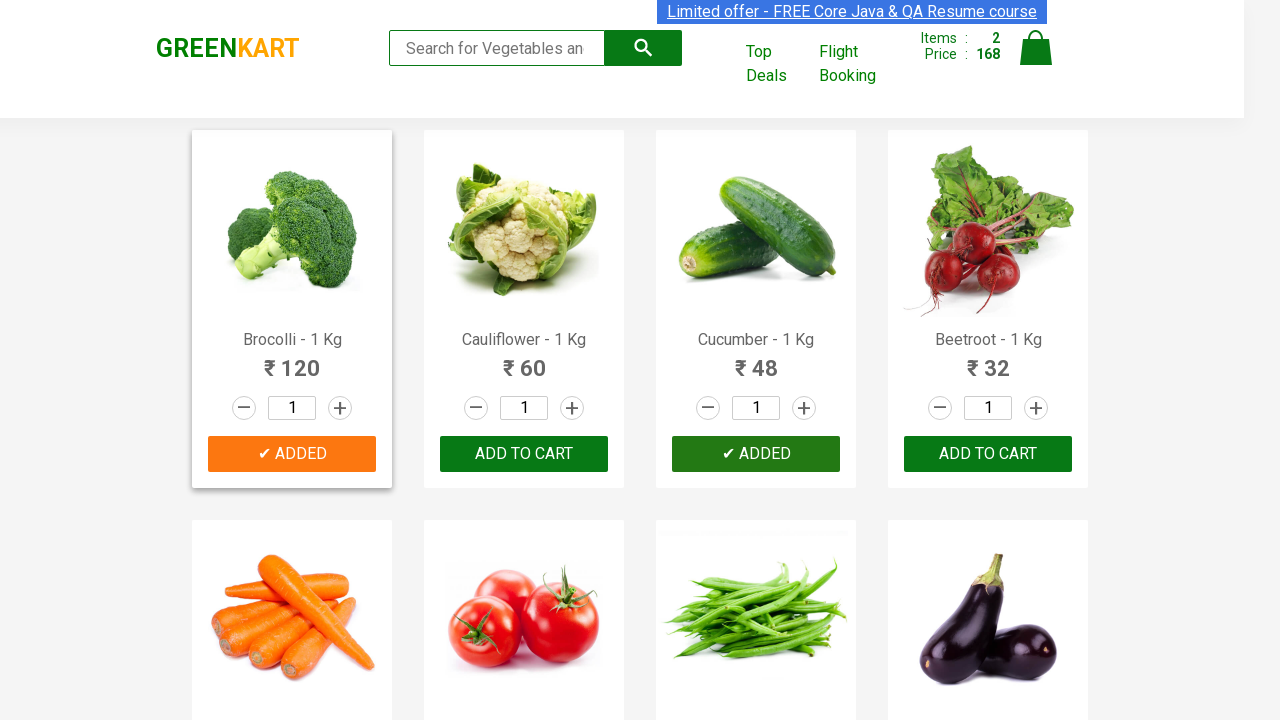

Added Beans to cart
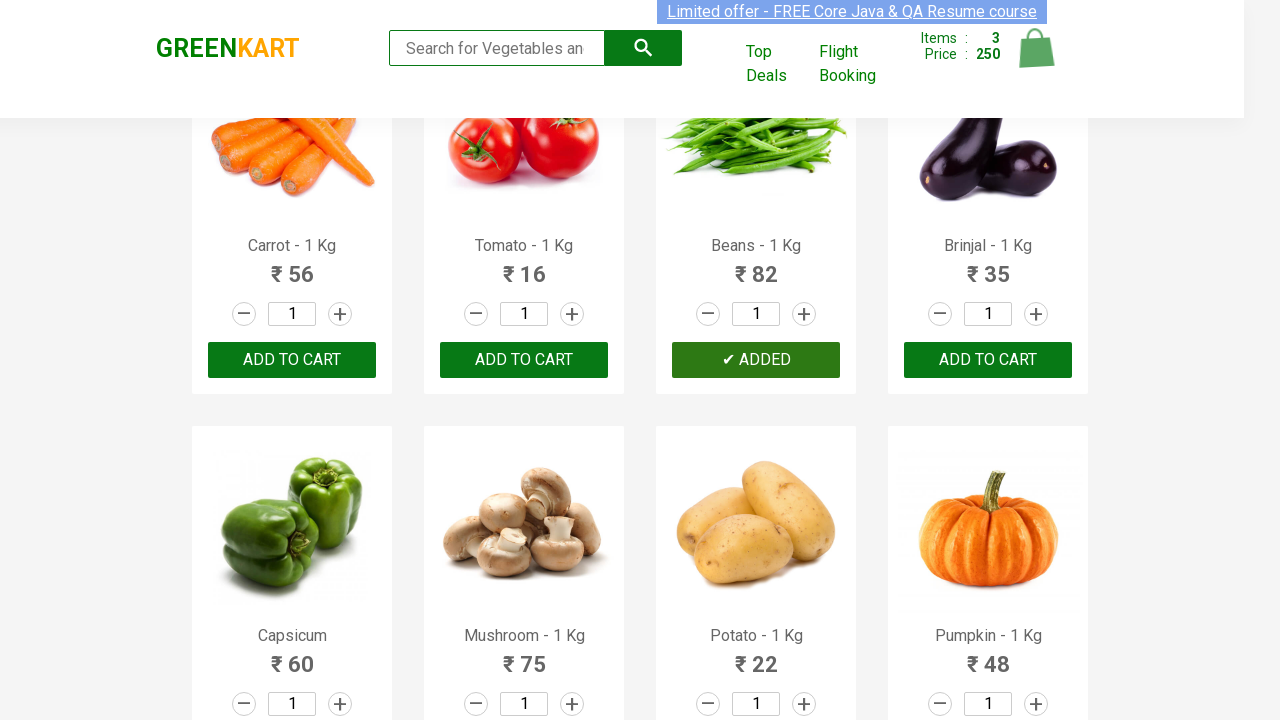

Opened shopping cart at (1036, 48) on xpath=//a[@class='cart-icon']//img[@alt='Cart']
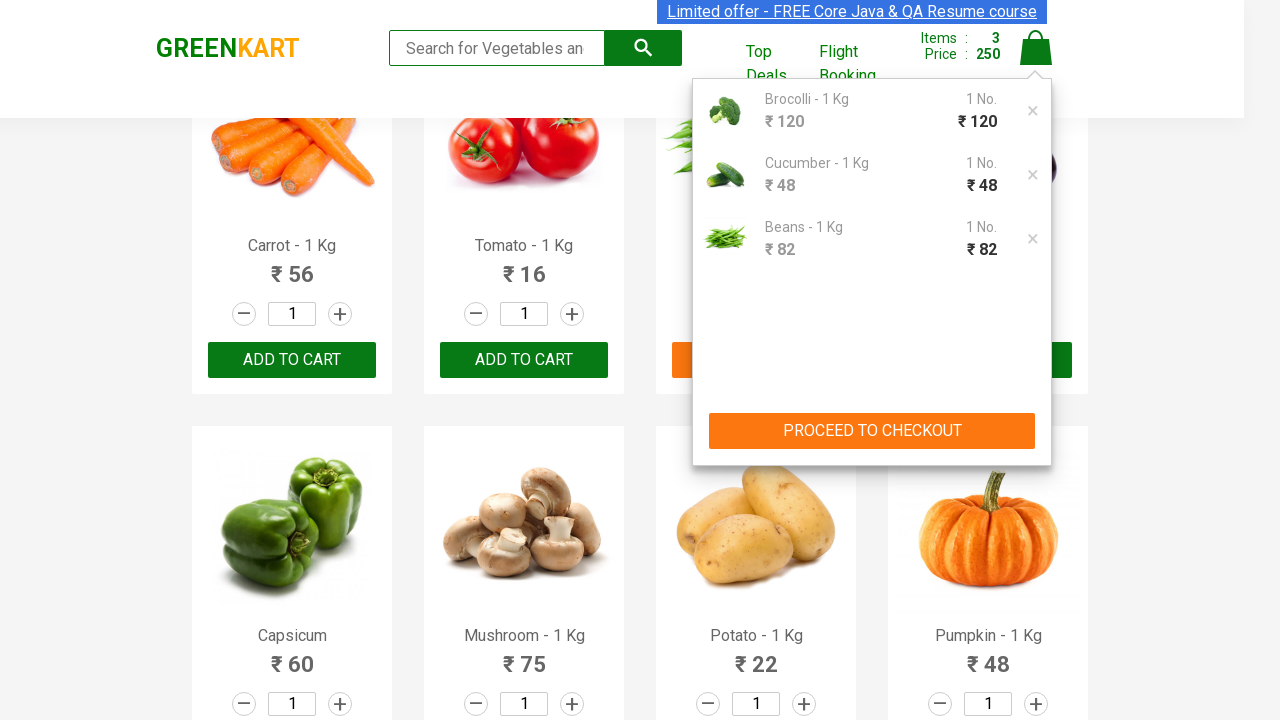

Clicked 'PROCEED TO CHECKOUT' button at (872, 431) on xpath=//button[@type='button'][text()='PROCEED TO CHECKOUT']
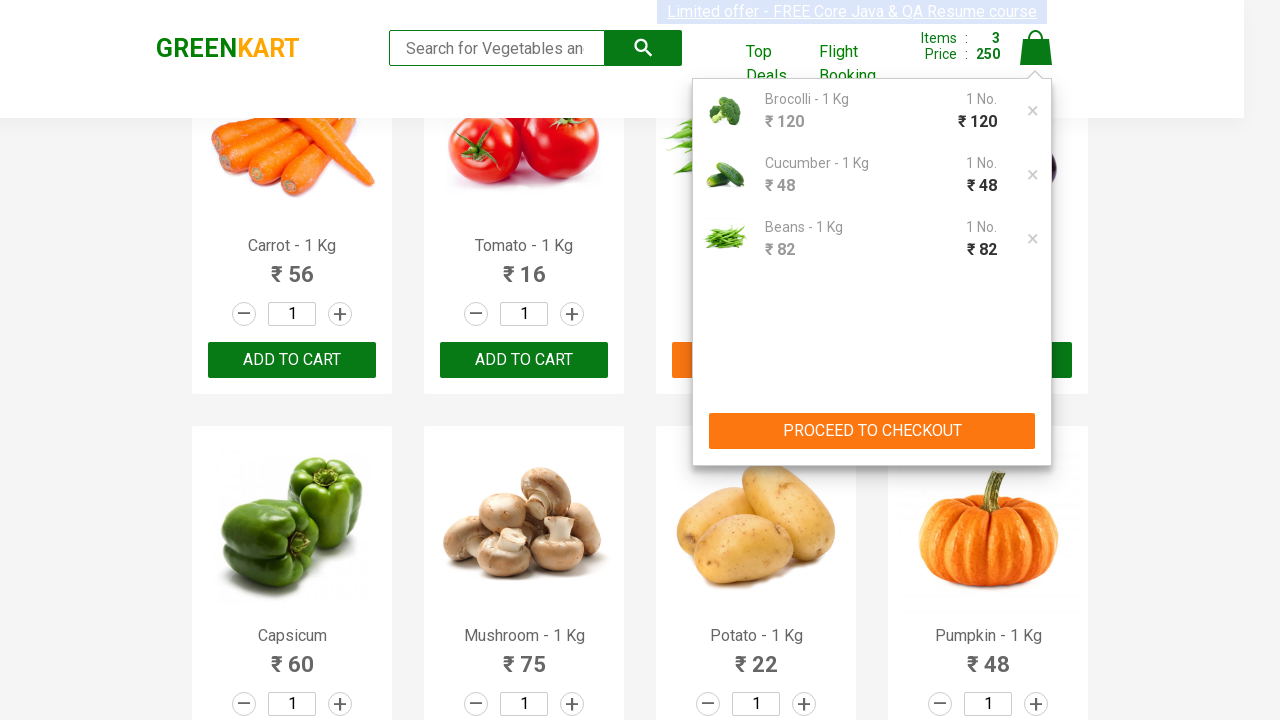

Filled promo code field with 'rahulshettyacademy' on .promoCode
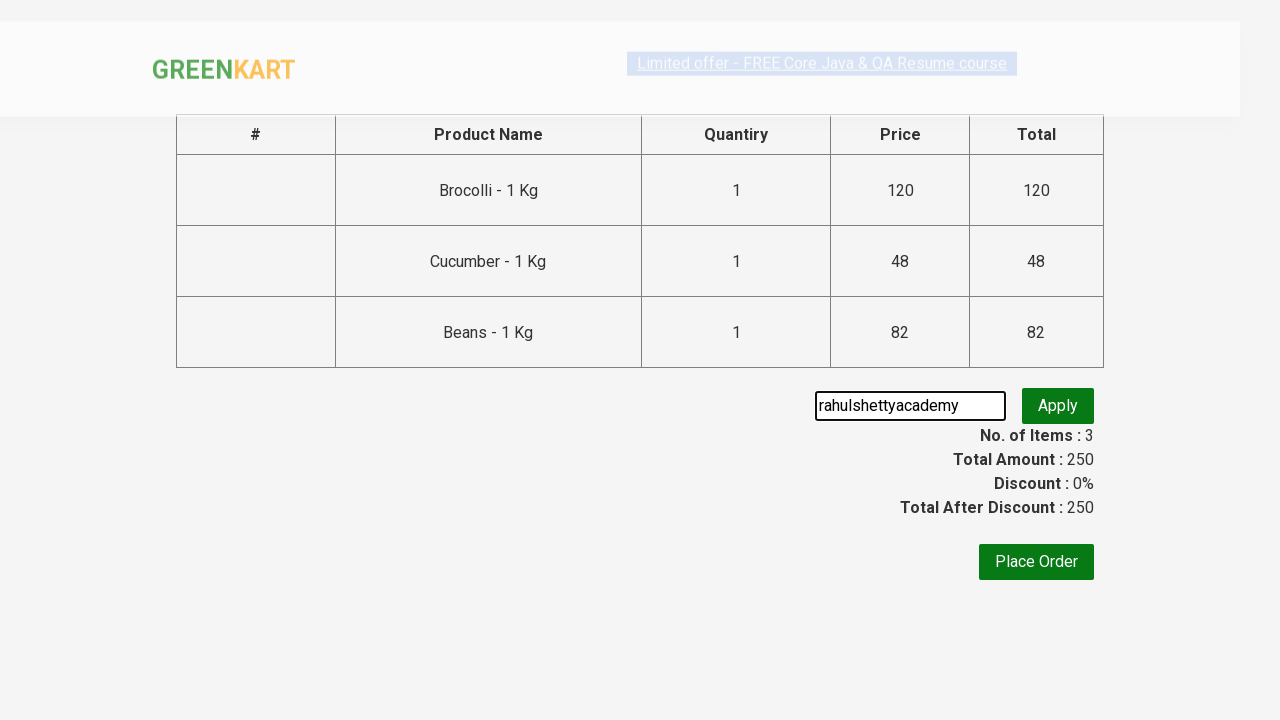

Clicked promo code apply button at (1058, 406) on .promoBtn
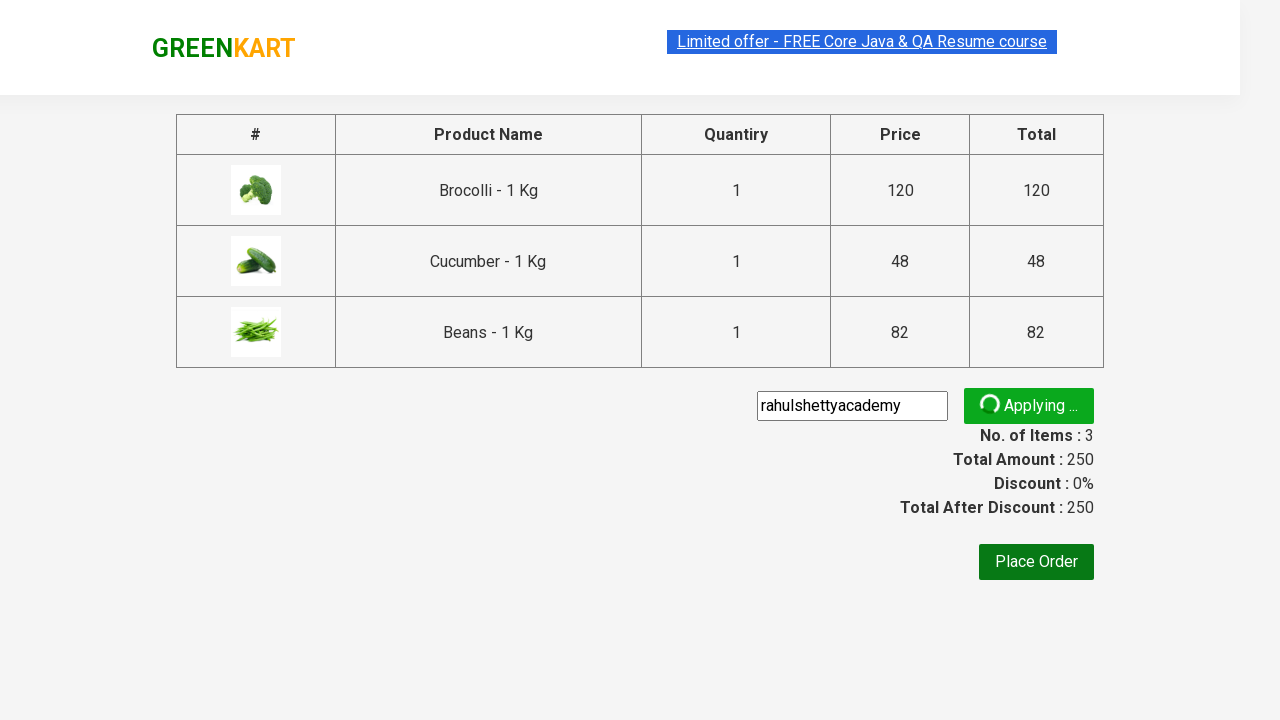

Promo code was successfully applied
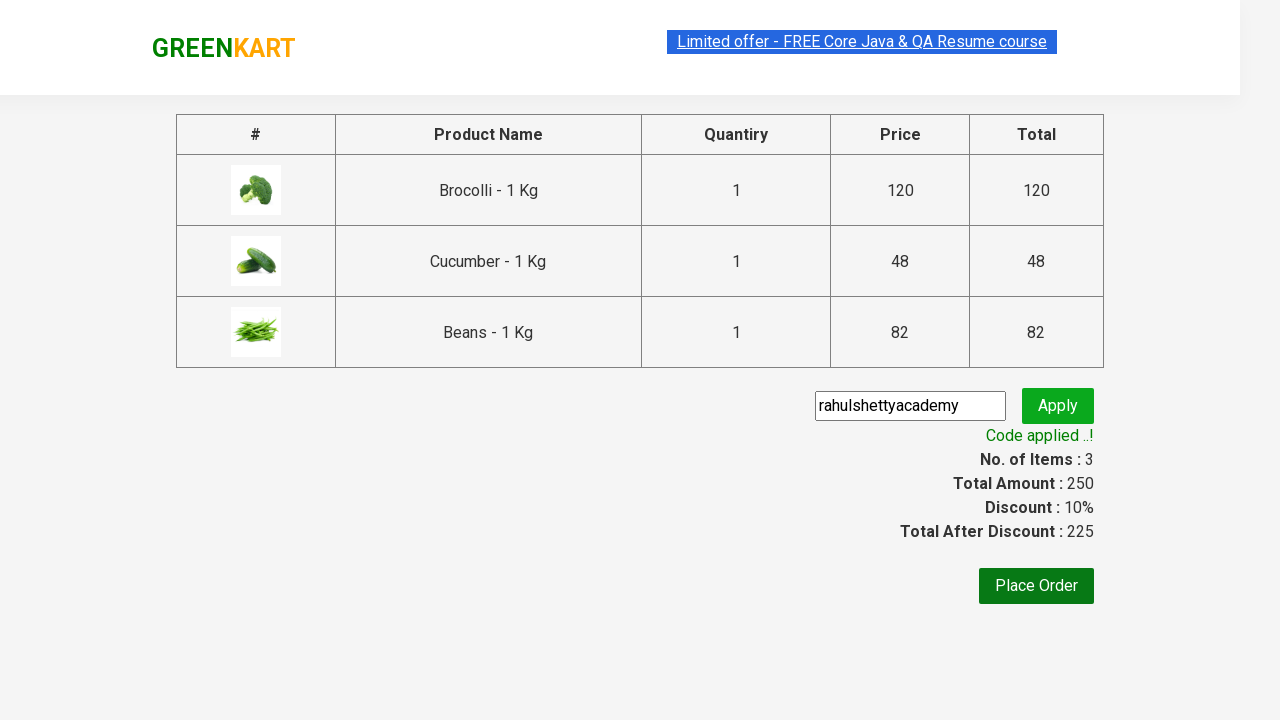

Clicked 'Place Order' button at (1036, 586) on xpath=//button[text()='Place Order']
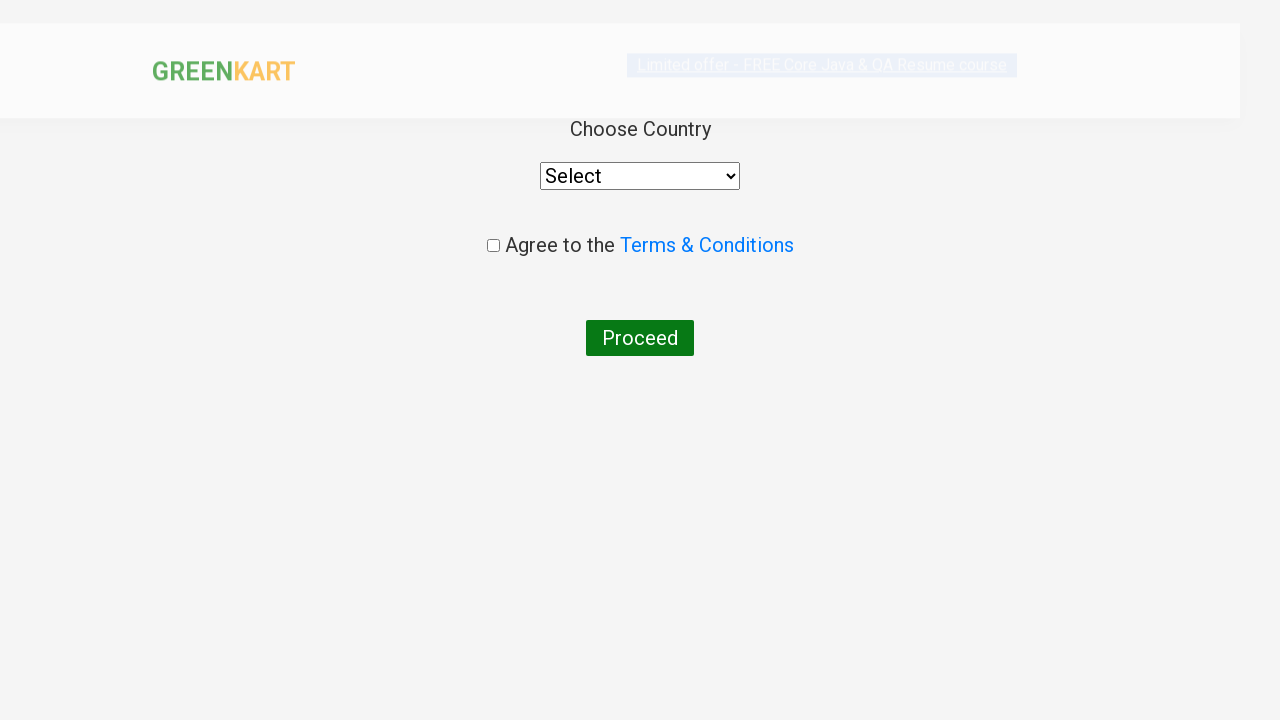

Selected 'India' from country dropdown on xpath=//div[@class='products']//div[@class='wrapperTwo']//div/select
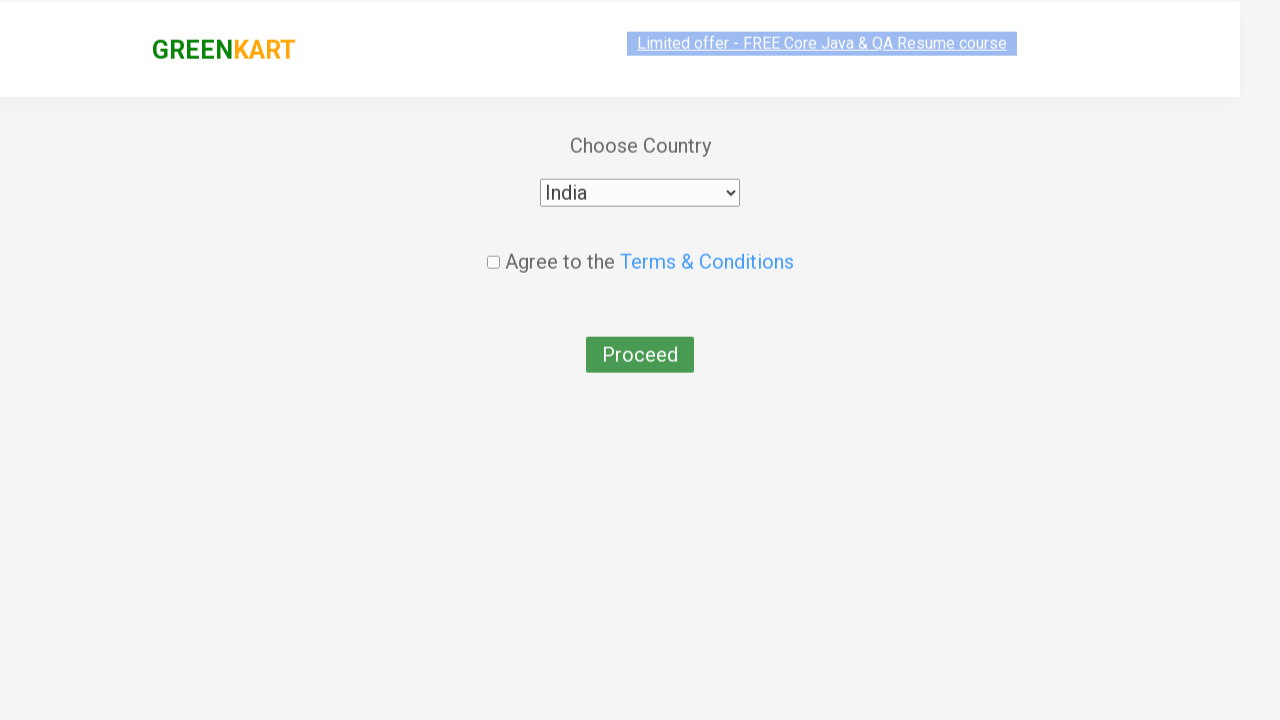

Checked terms and conditions checkbox at (493, 246) on .chkAgree
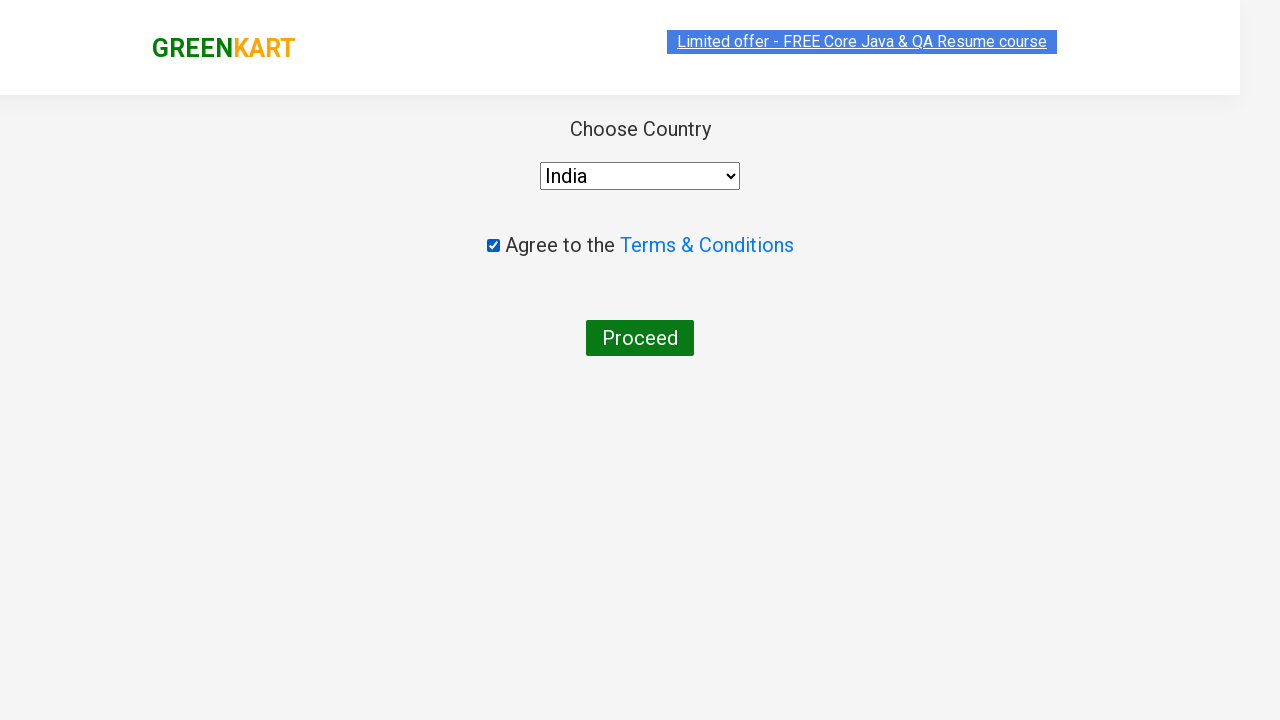

Clicked final 'Proceed' button to complete order at (640, 338) on xpath=//button[text()='Proceed']
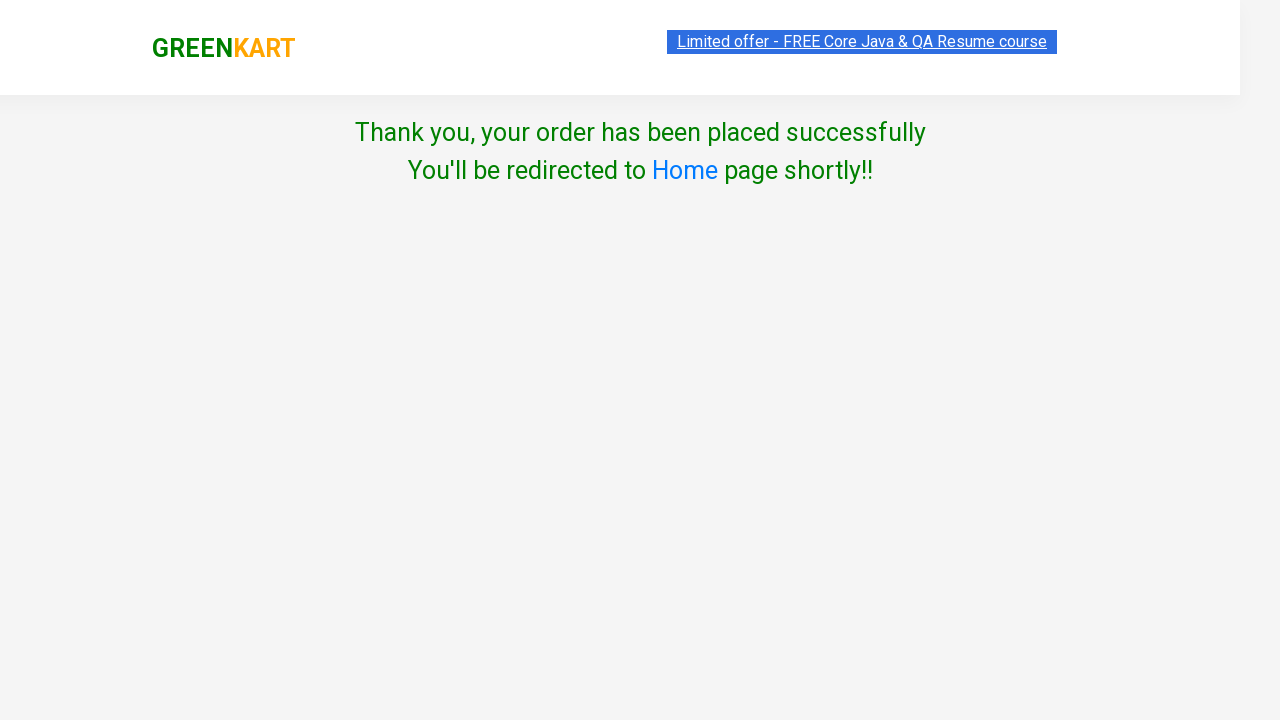

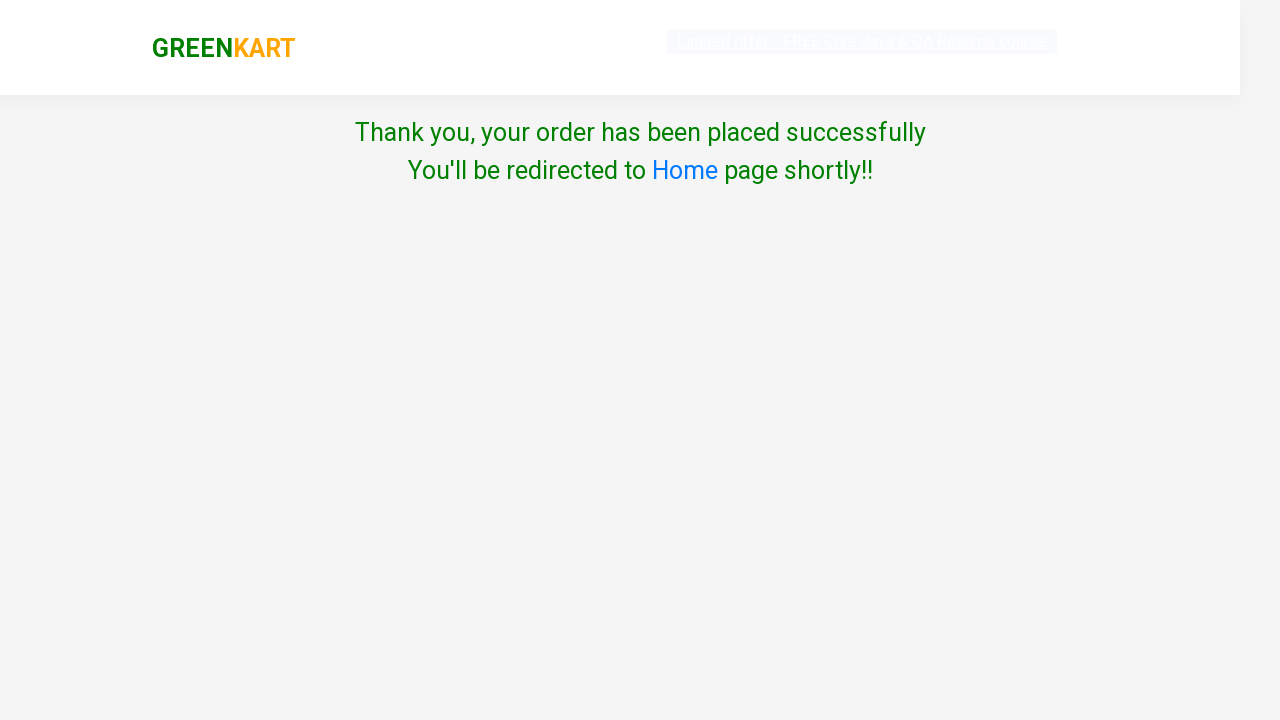